Fills out a form with various fields including name, address, contact details, and job information, leaving the zip code field empty, then submits the form and verifies field validation states

Starting URL: https://bonigarcia.dev/selenium-webdriver-java/data-types.html

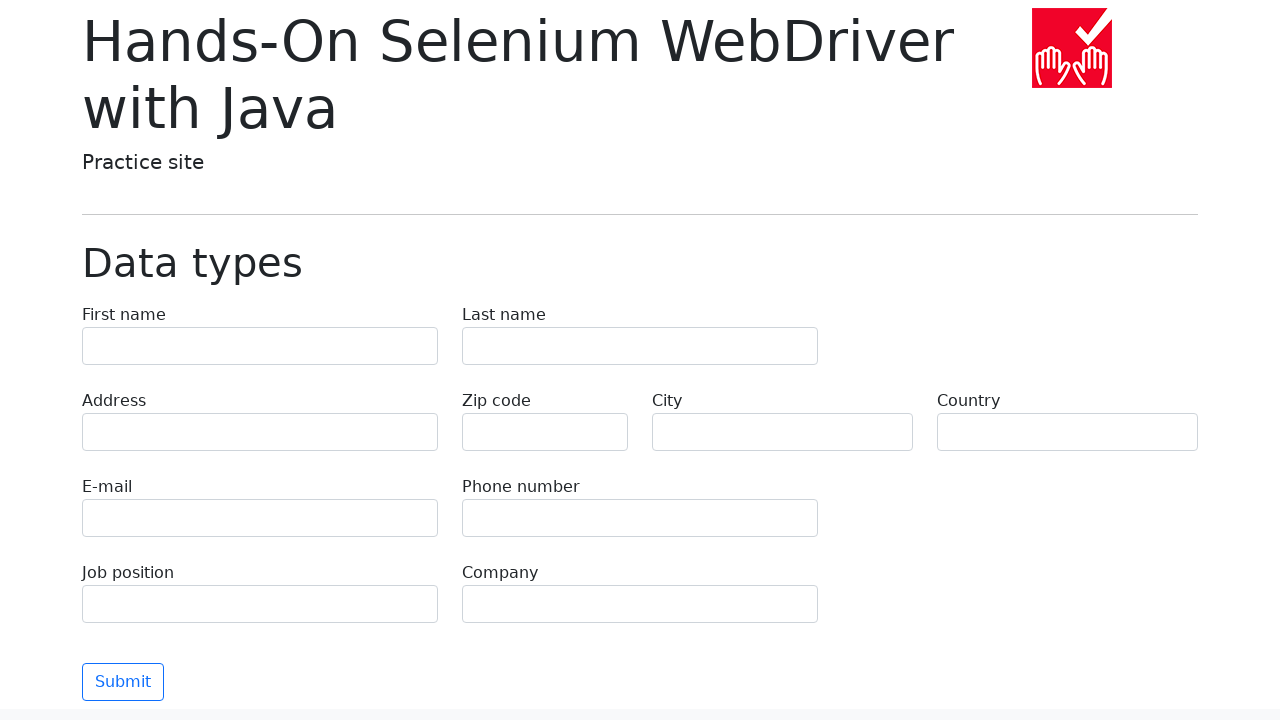

Filled first name field with 'Иван' on input[name="first-name"]
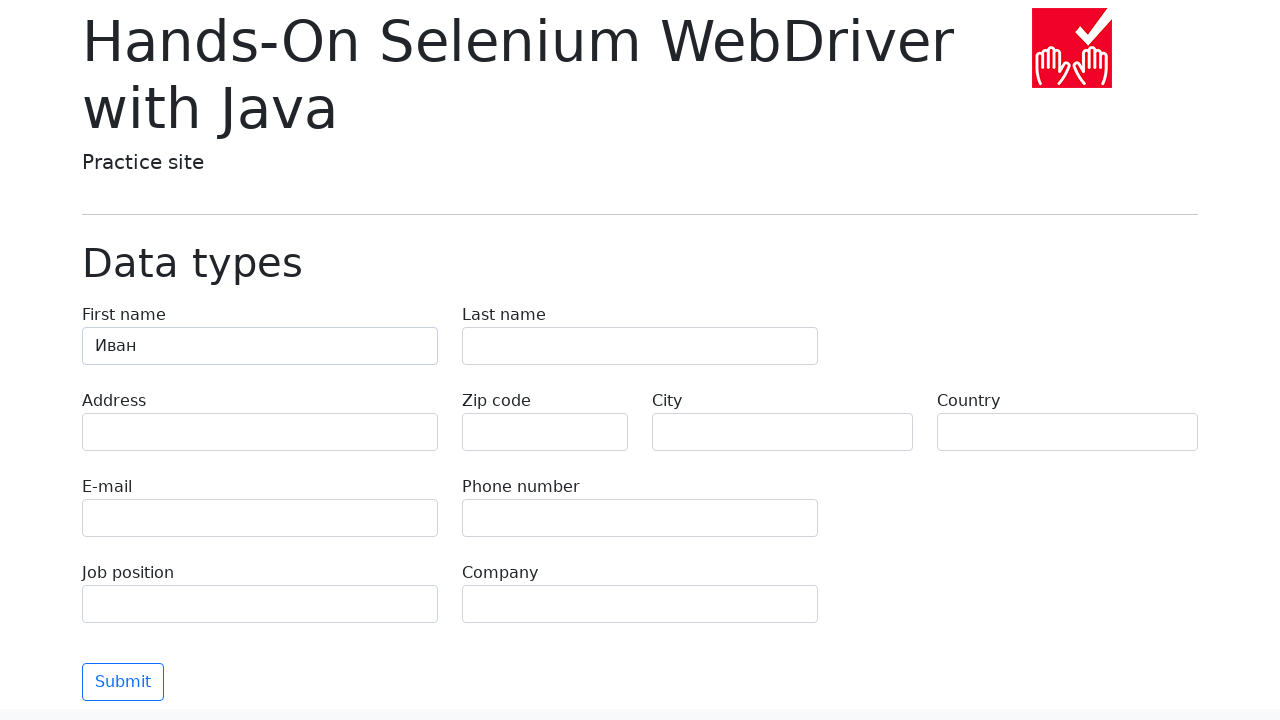

Filled last name field with 'Петров' on input[name="last-name"]
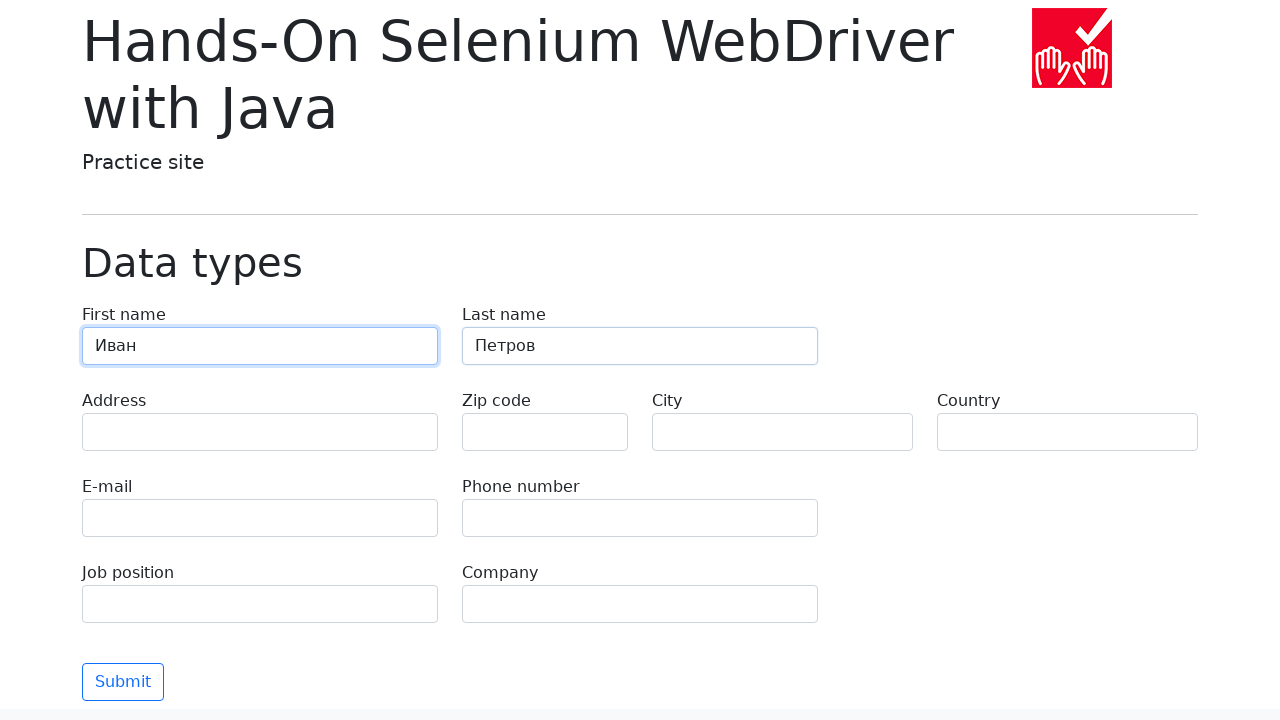

Filled address field with 'Ленина, 55-3' on input[name="address"]
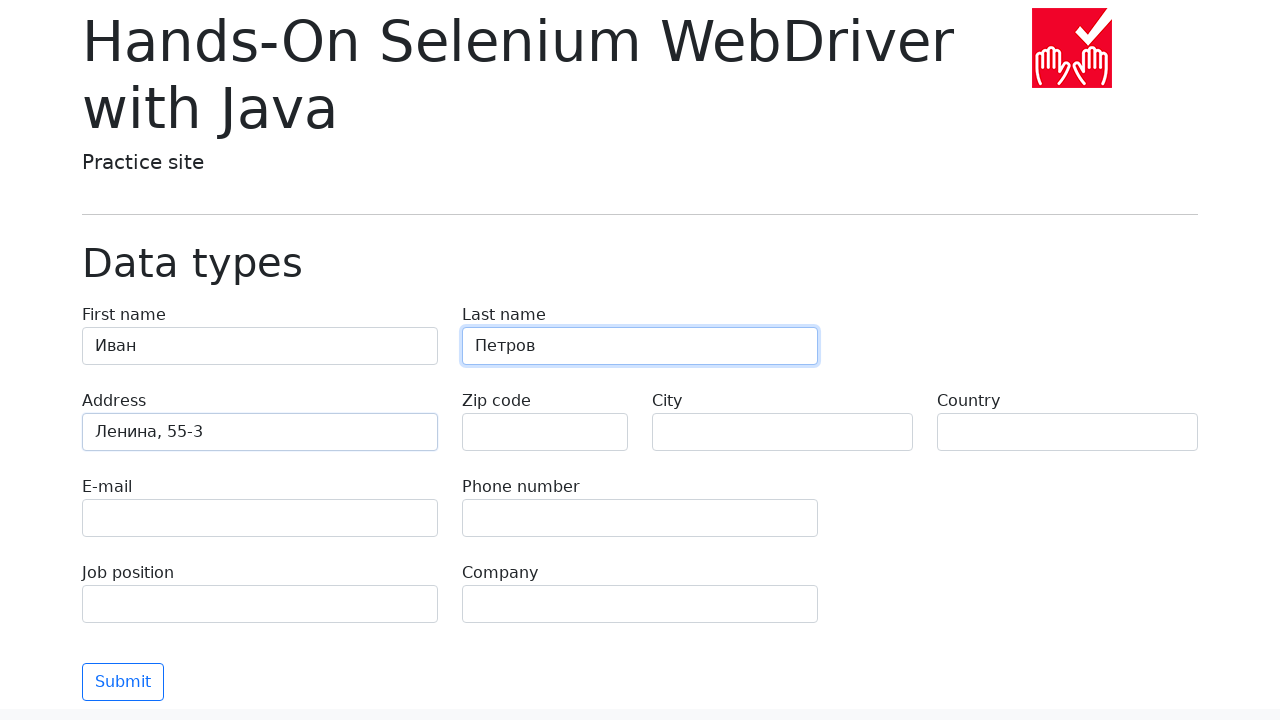

Filled email field with 'test@skypro.com' on input[name="e-mail"]
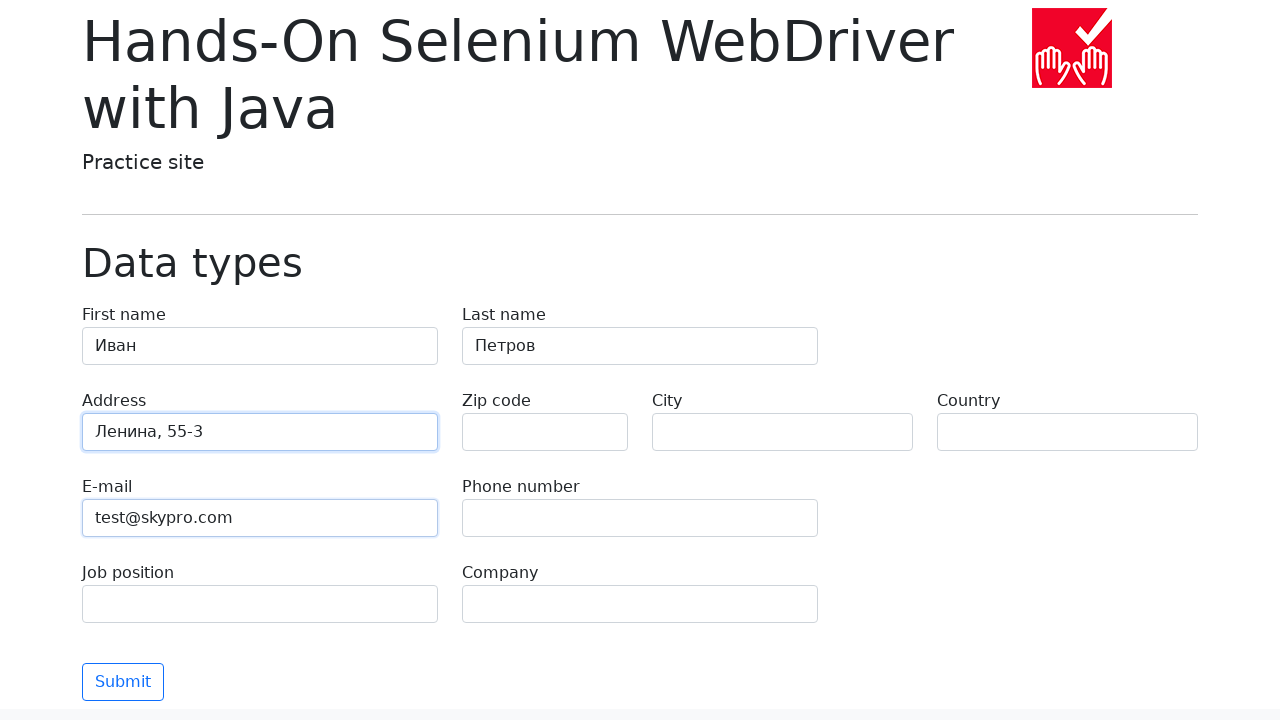

Filled phone field with '+7985899998787' on input[name="phone"]
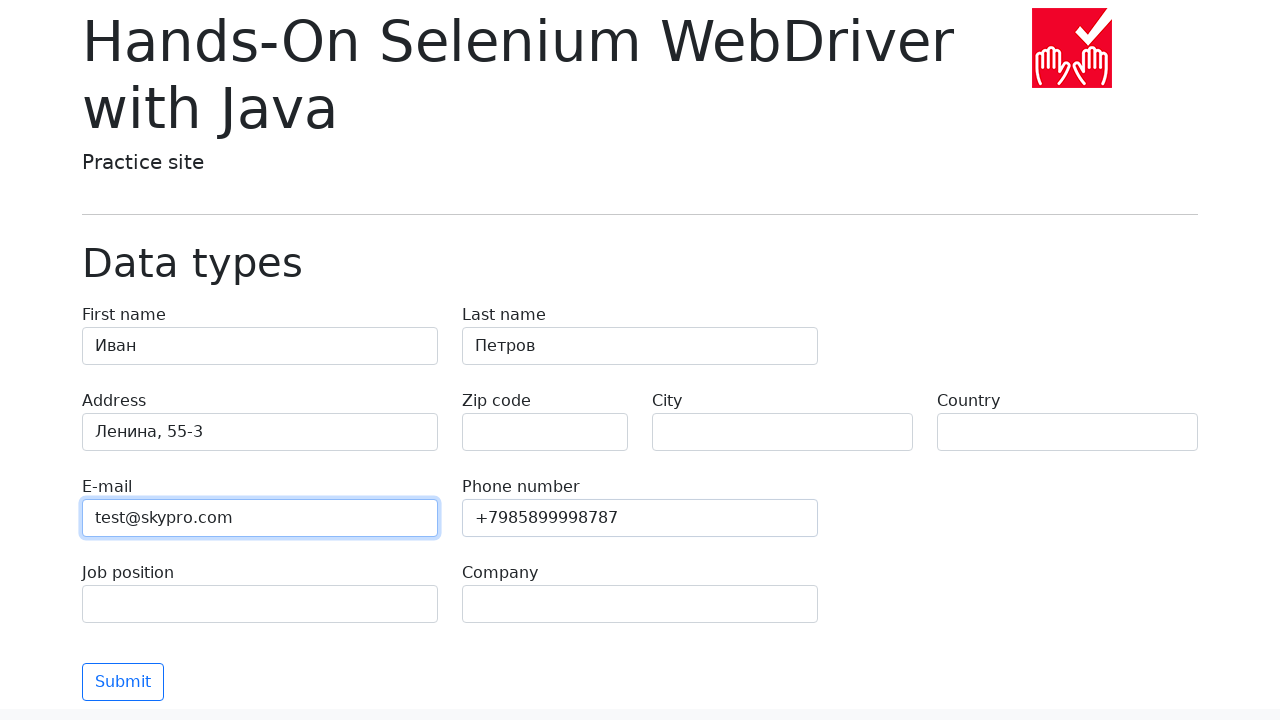

Filled city field with 'Москва' on input[name="city"]
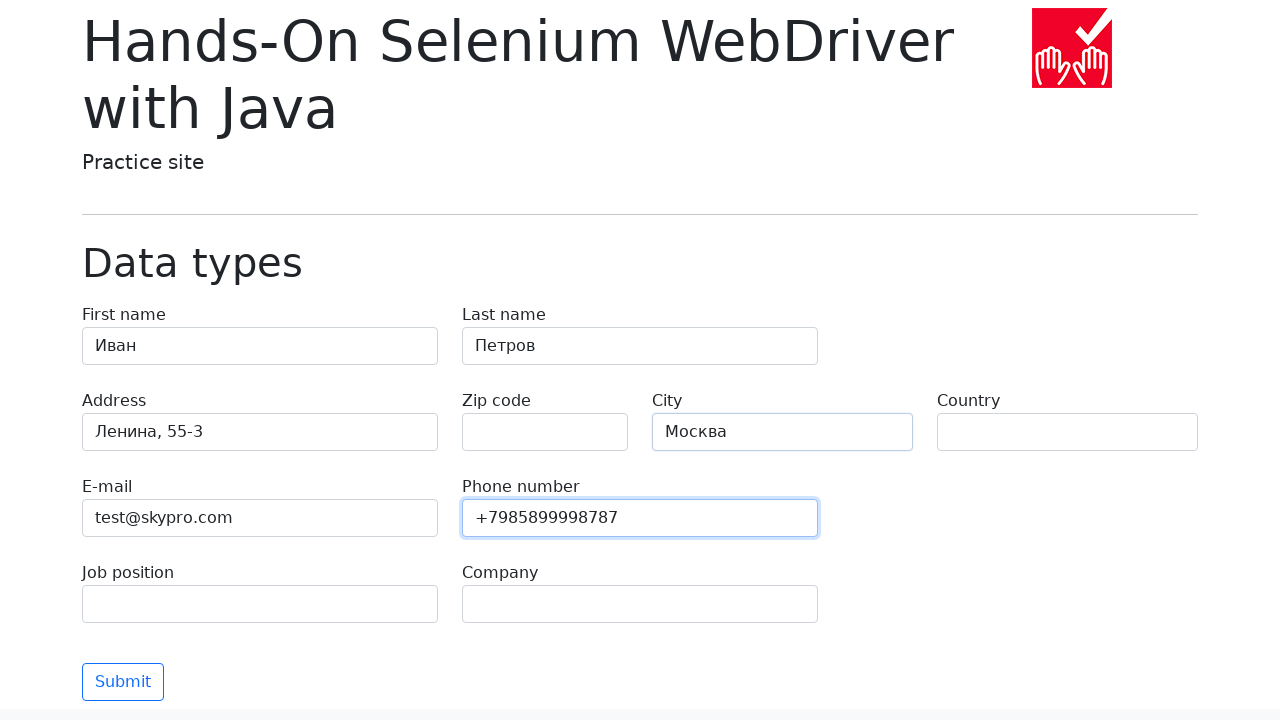

Filled country field with 'Россия' on input[name="country"]
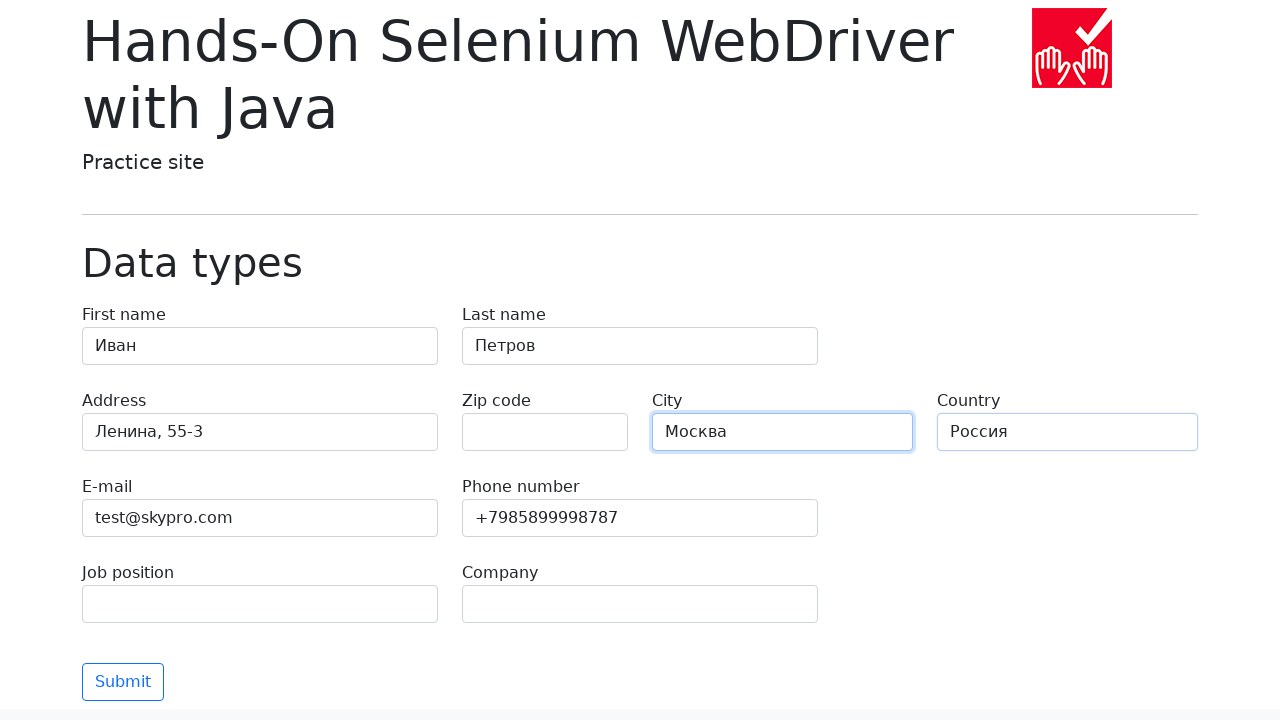

Filled job position field with 'QA' on input[name="job-position"]
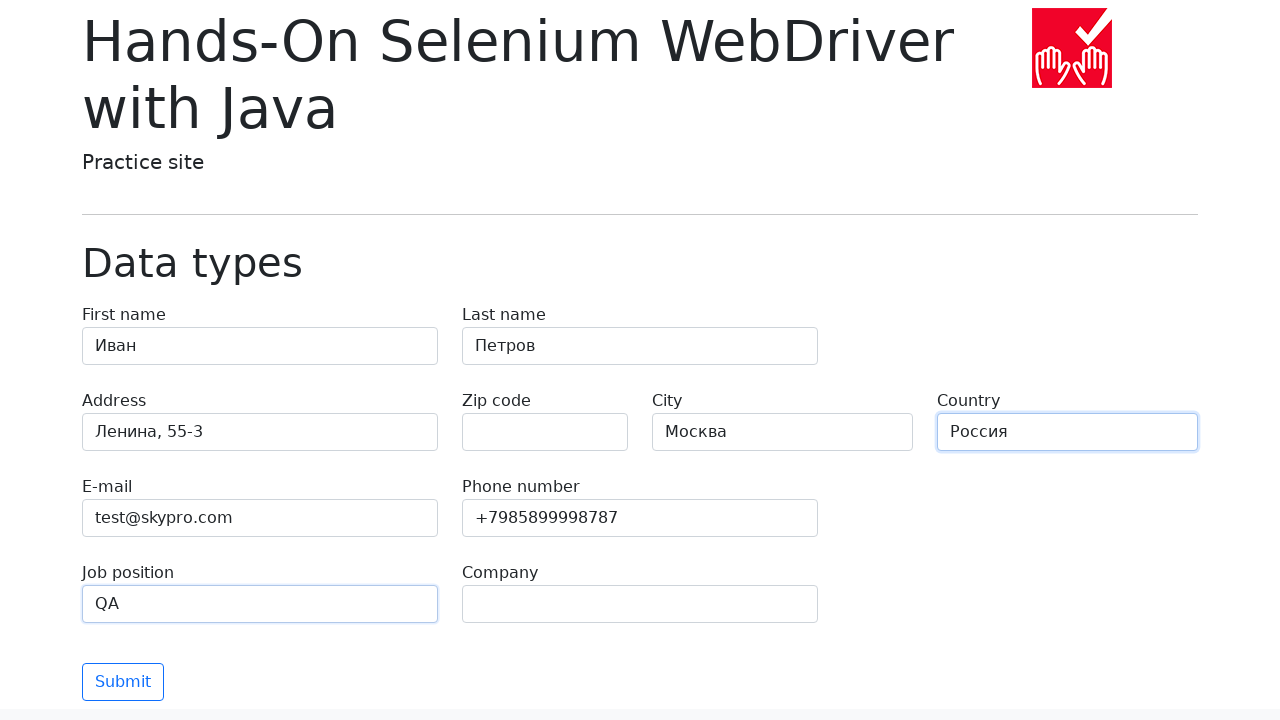

Filled company field with 'SkyPro' on input[name="company"]
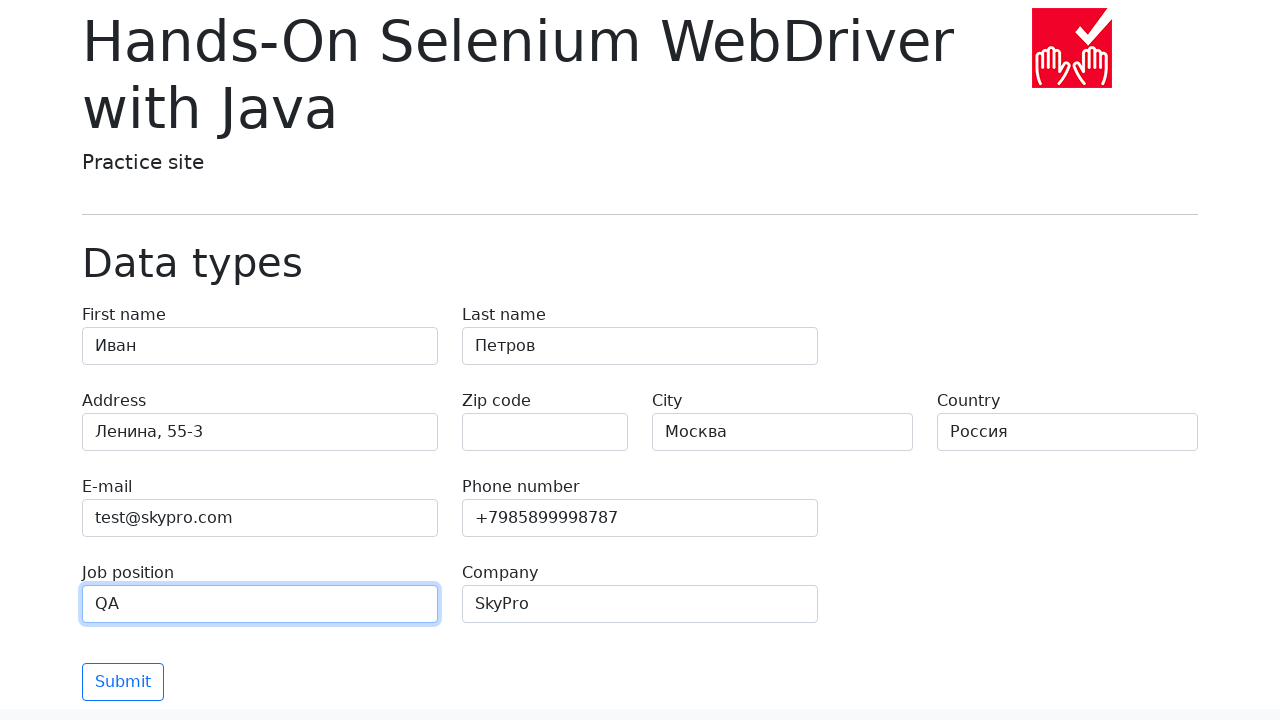

Clicked submit button to submit the form at (123, 682) on button[type="submit"]
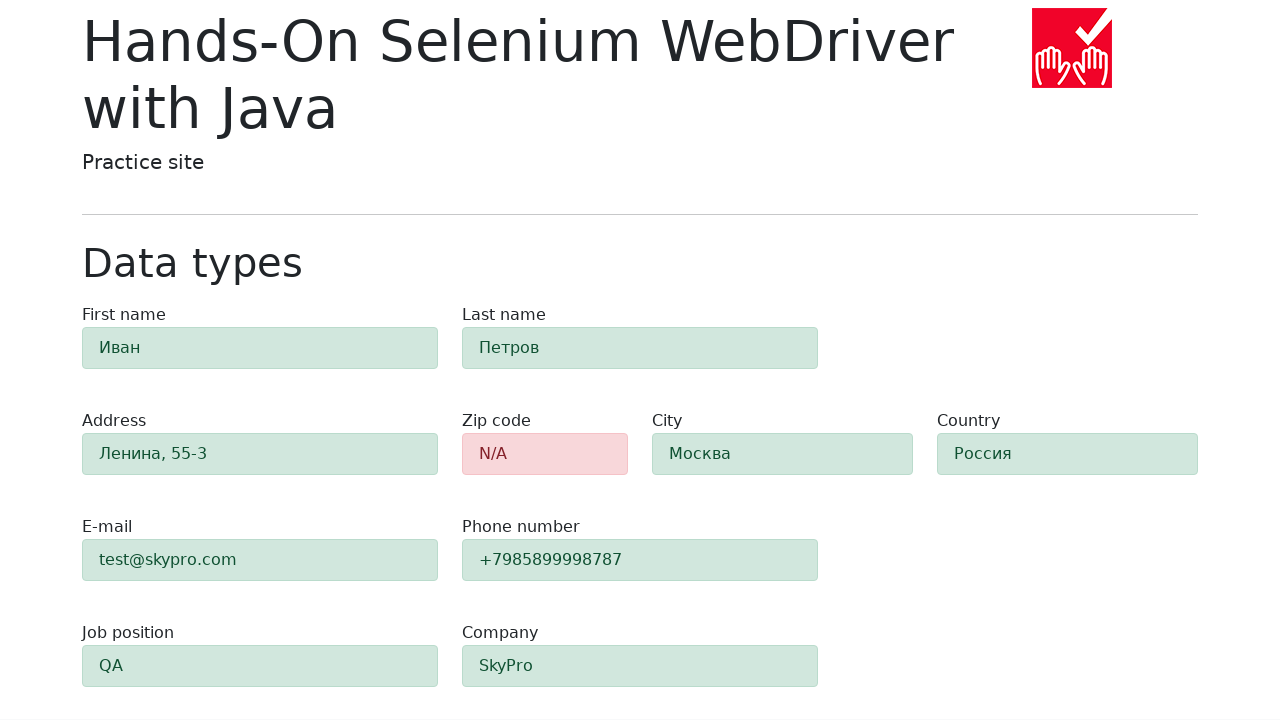

Waited 1000ms for form submission to process
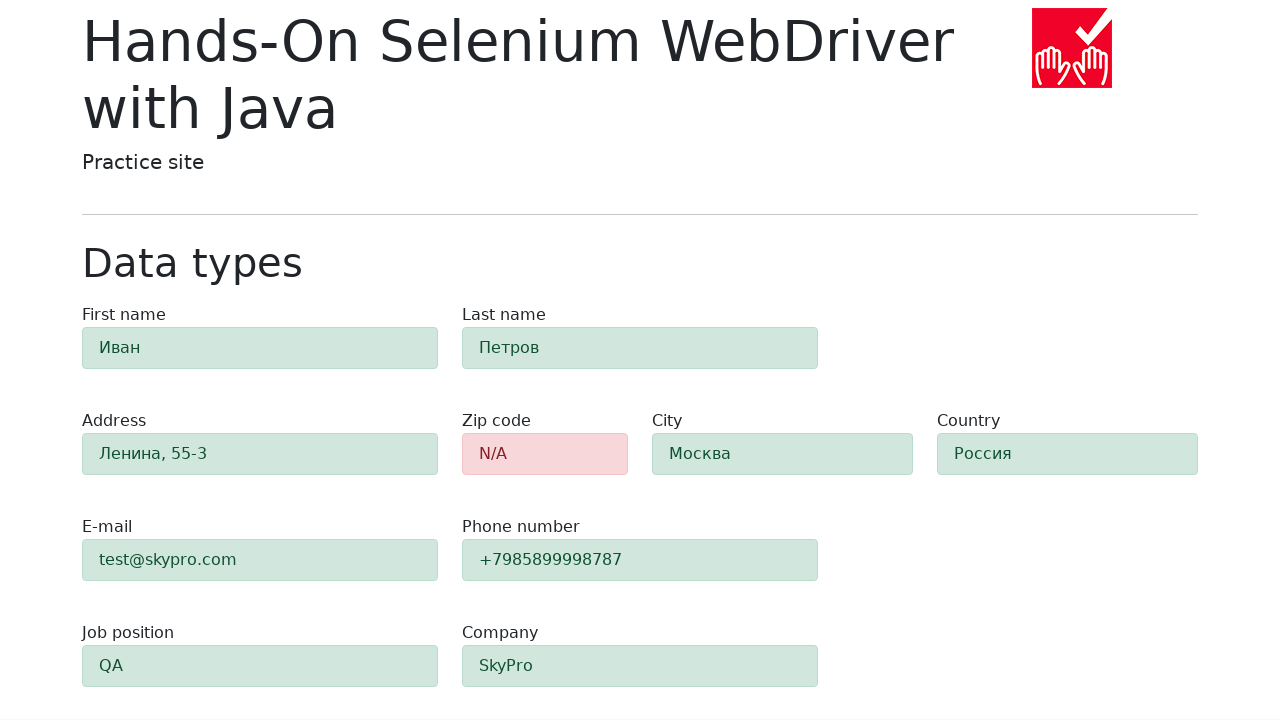

Located zip-code field element
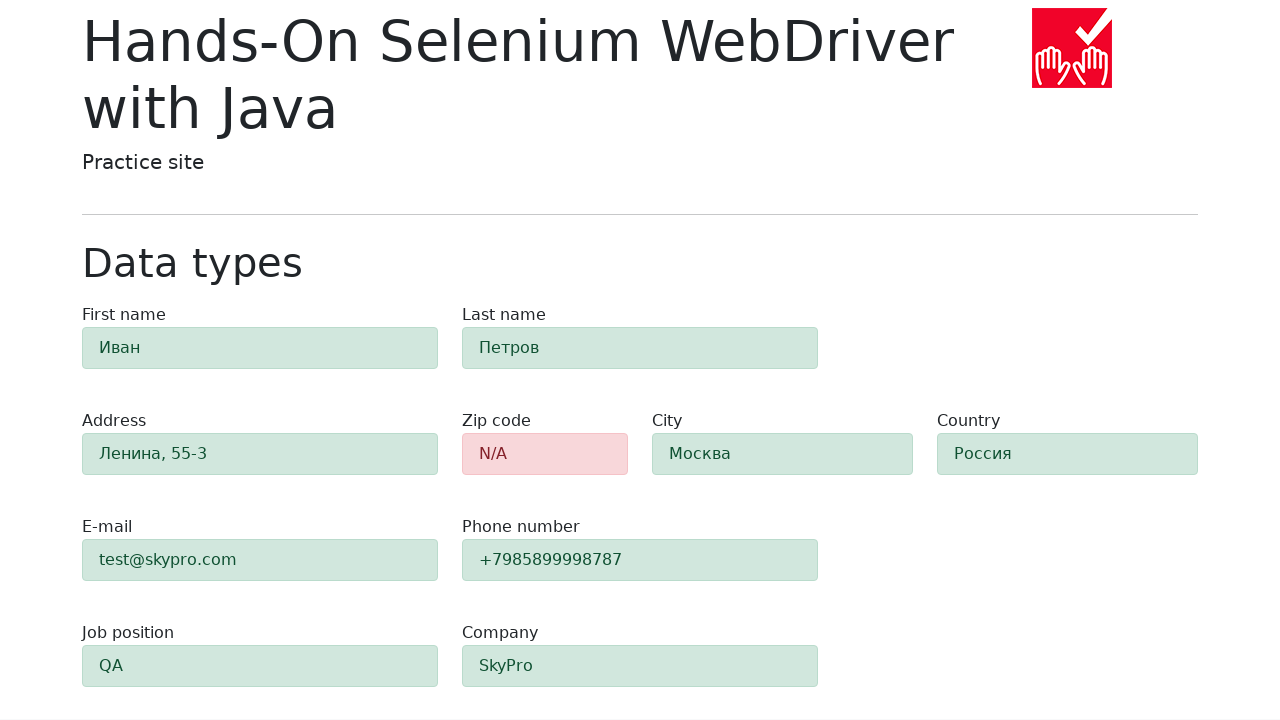

Retrieved CSS classes from zip-code field to verify validation state
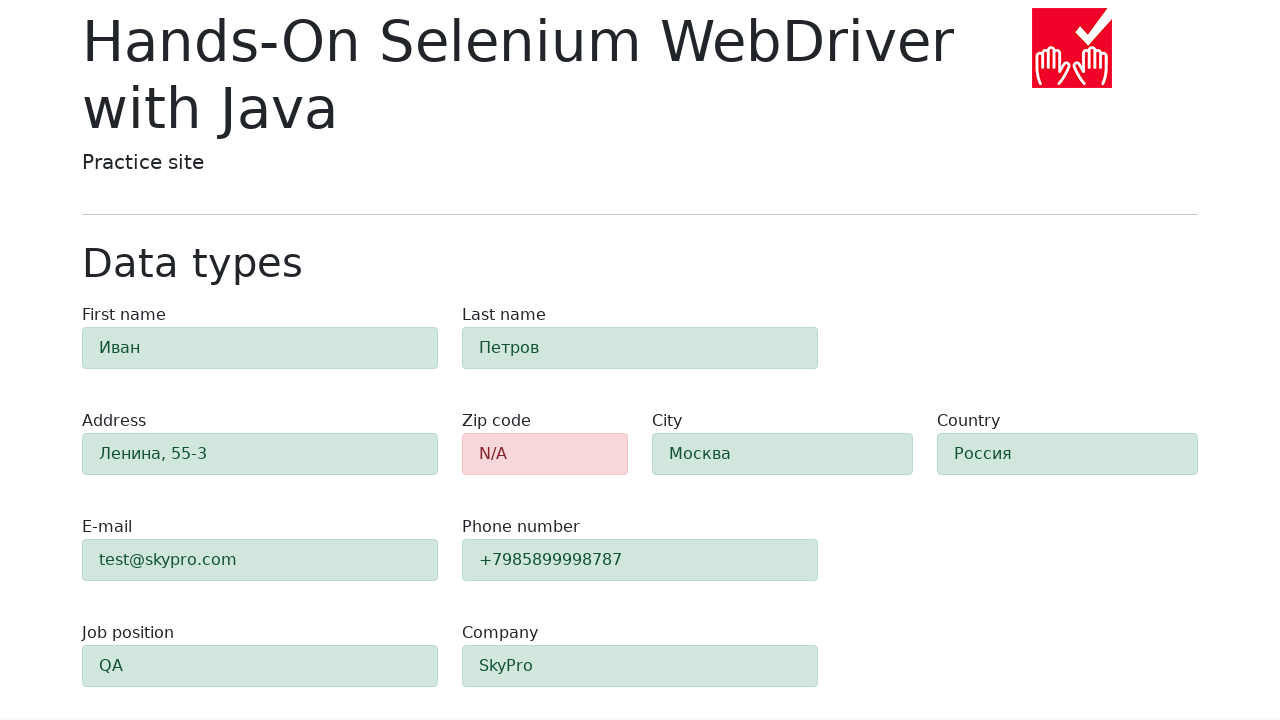

Located form field element with id 'first-name'
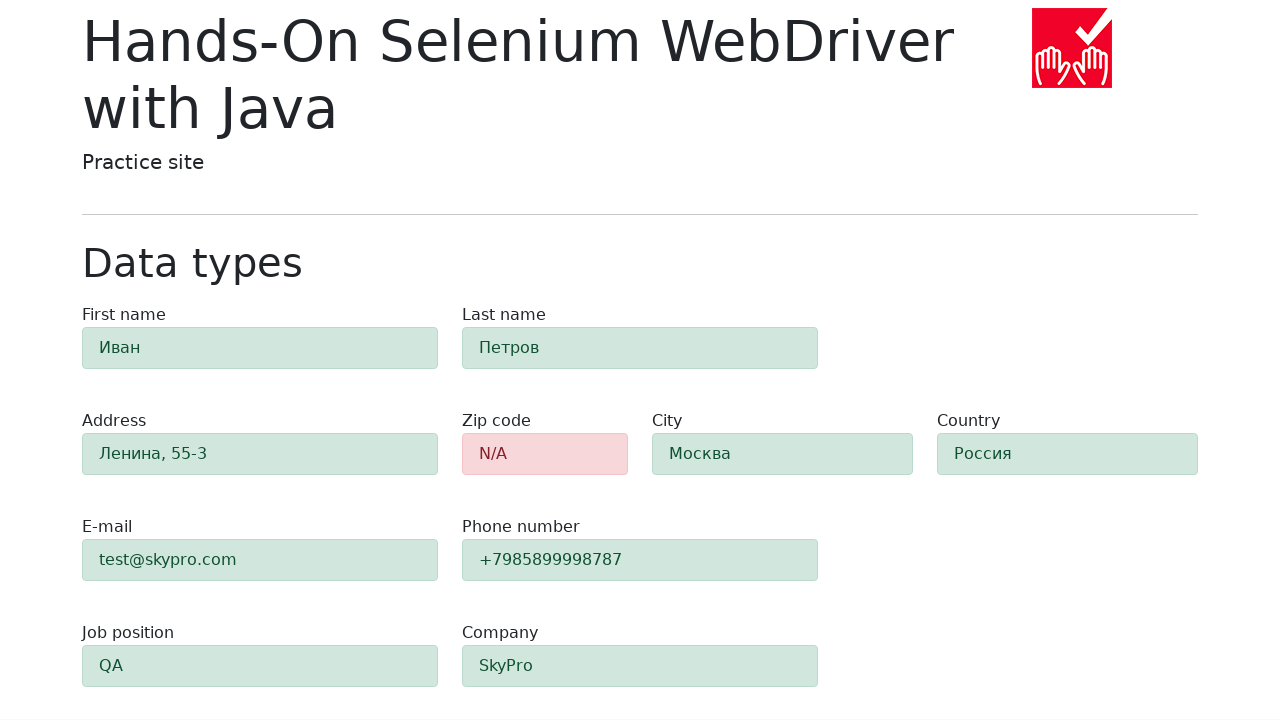

Retrieved CSS classes from field 'first-name' to verify validation state
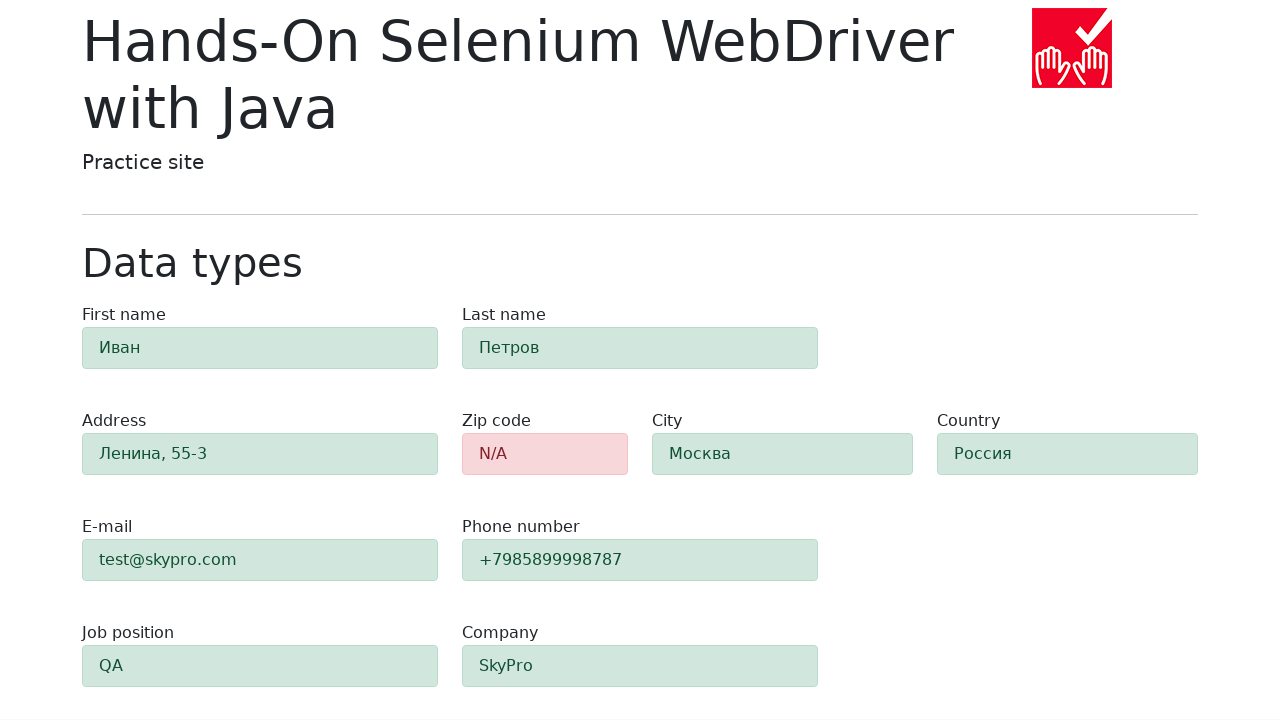

Located form field element with id 'last-name'
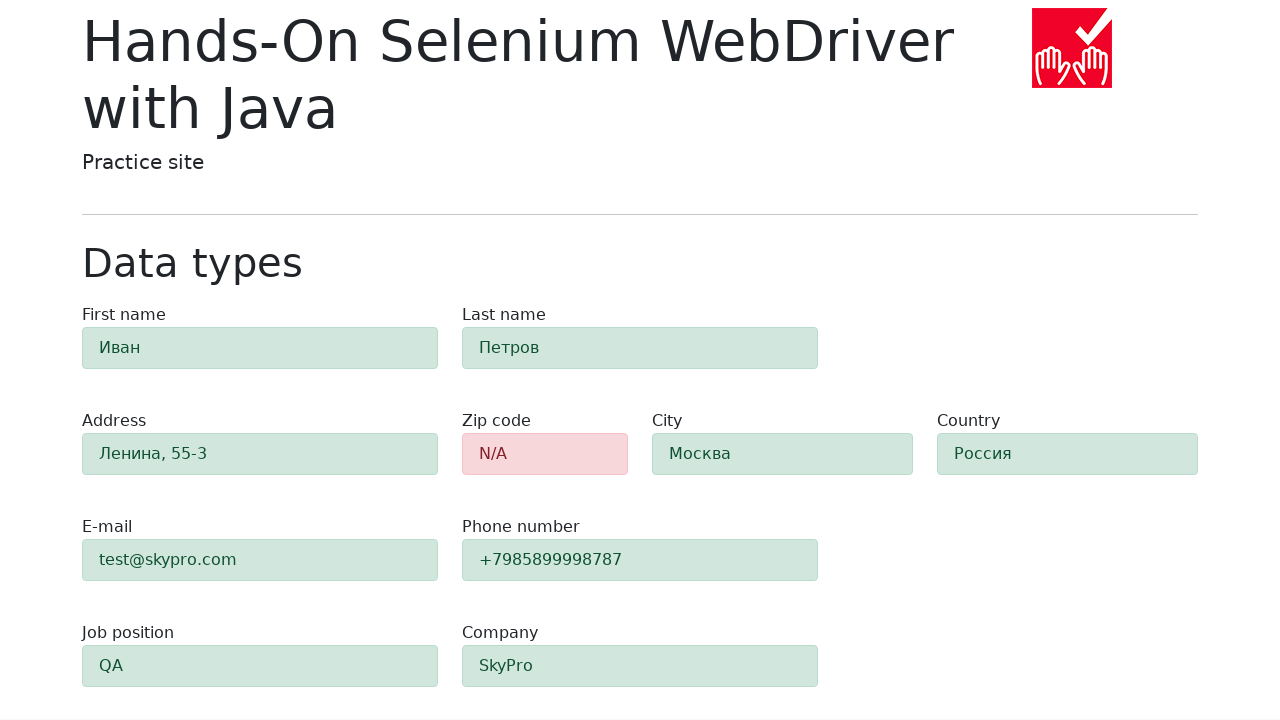

Retrieved CSS classes from field 'last-name' to verify validation state
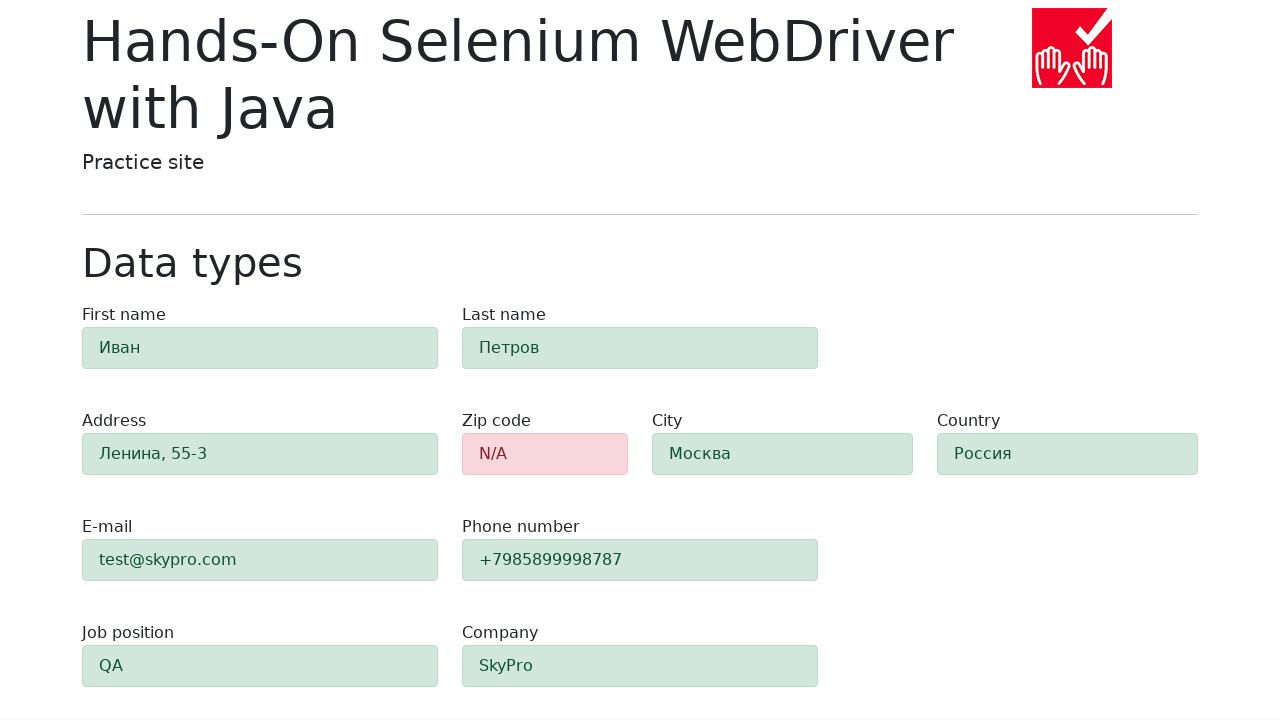

Located form field element with id 'address'
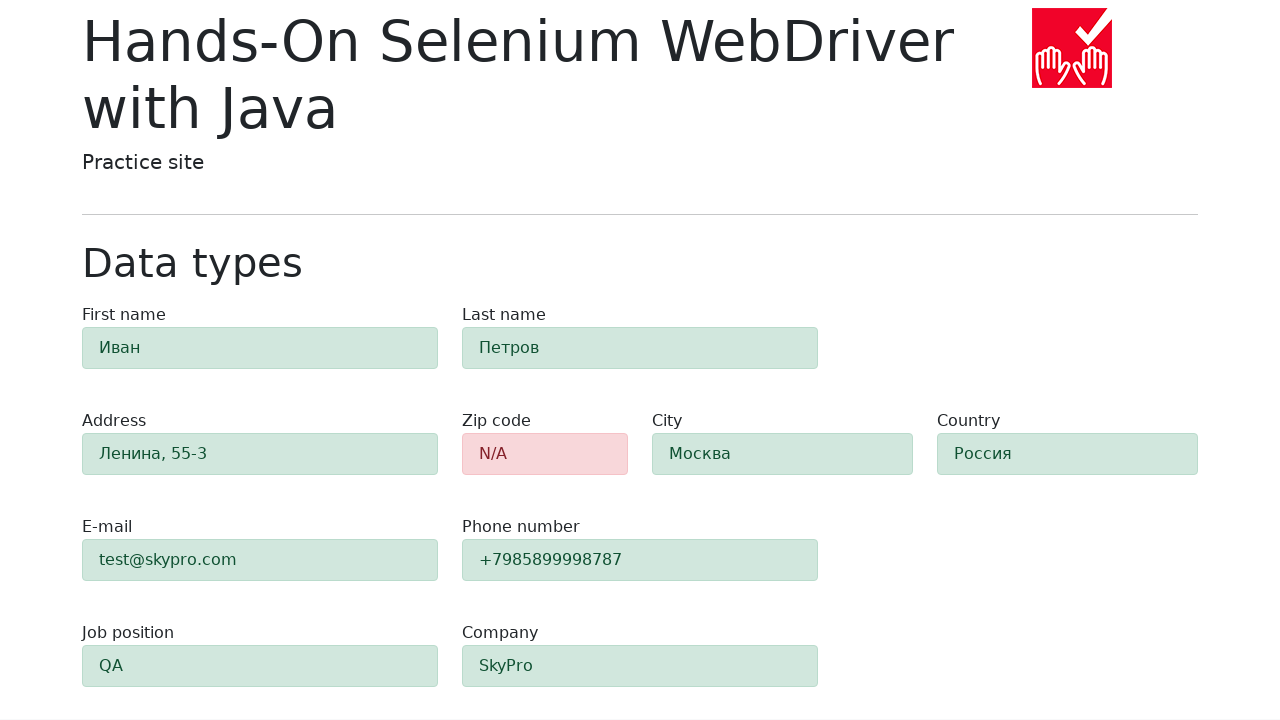

Retrieved CSS classes from field 'address' to verify validation state
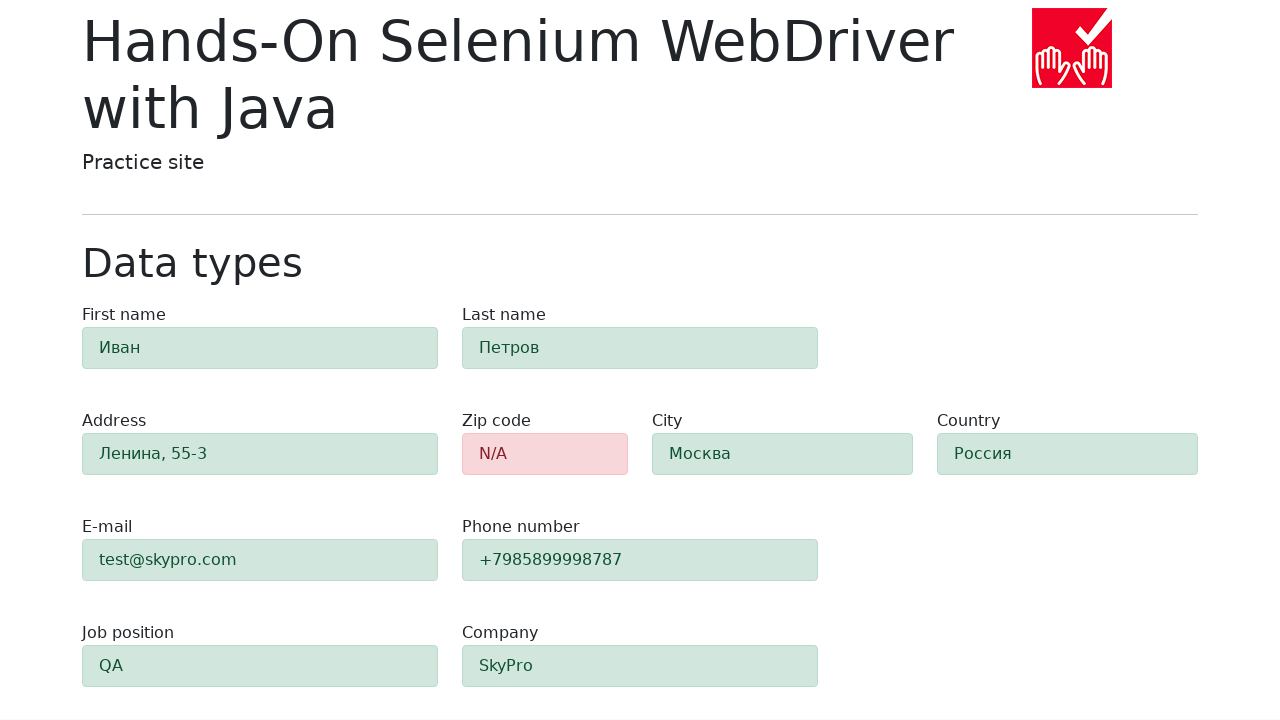

Located form field element with id 'e-mail'
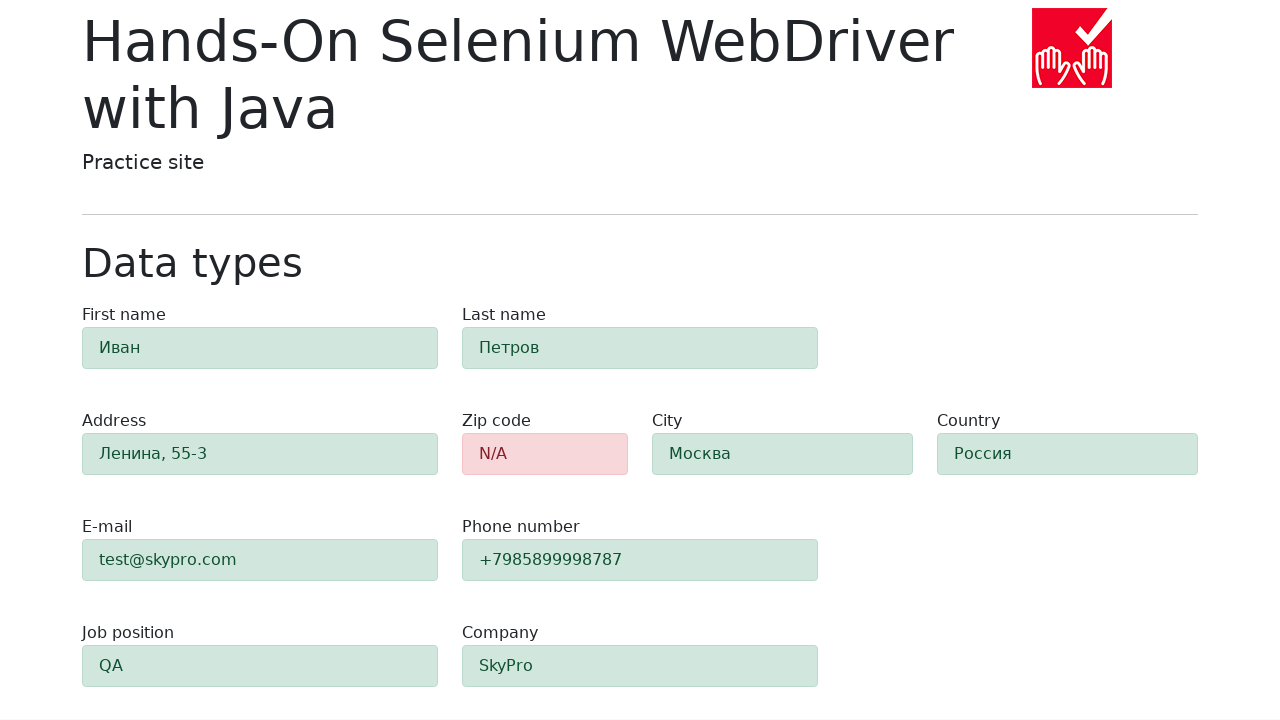

Retrieved CSS classes from field 'e-mail' to verify validation state
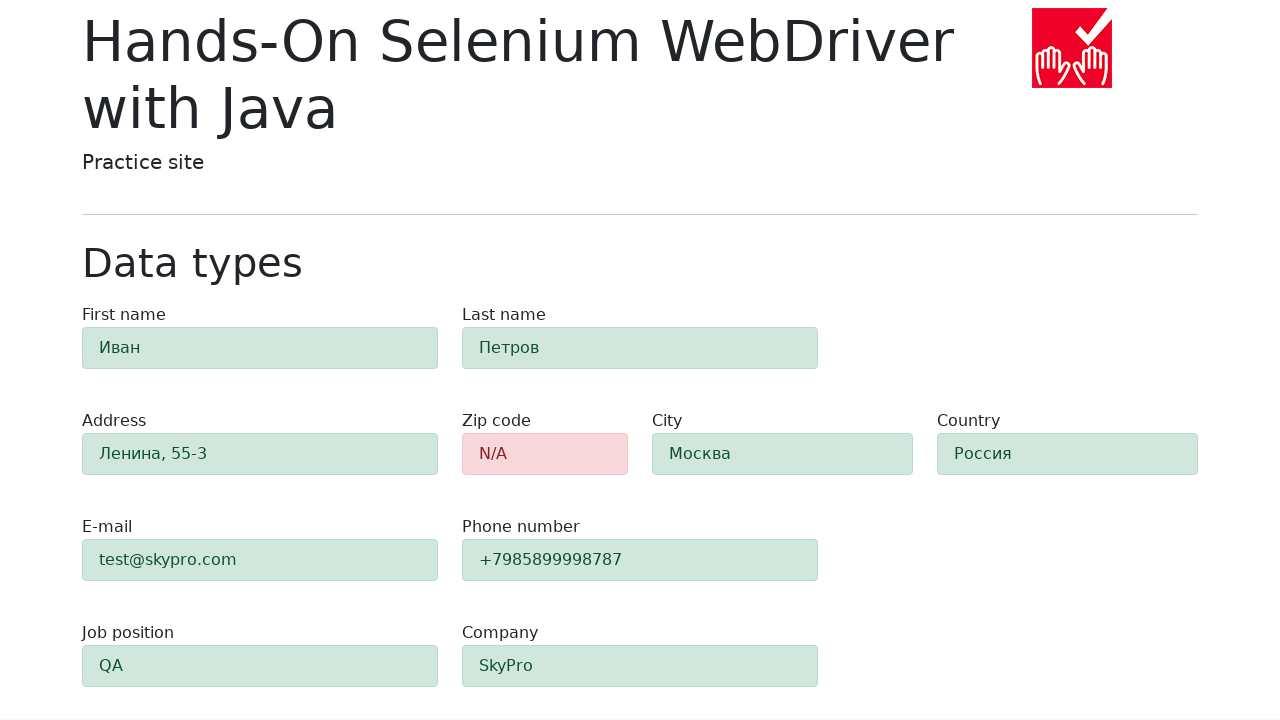

Located form field element with id 'phone'
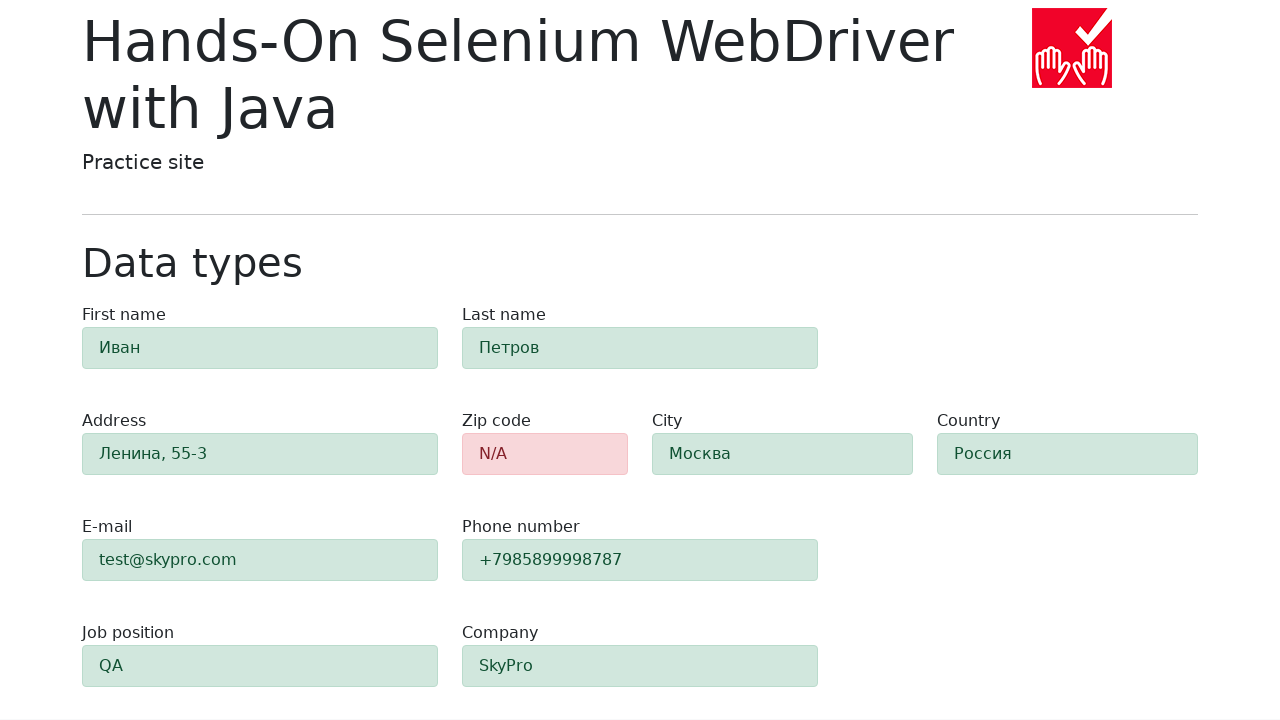

Retrieved CSS classes from field 'phone' to verify validation state
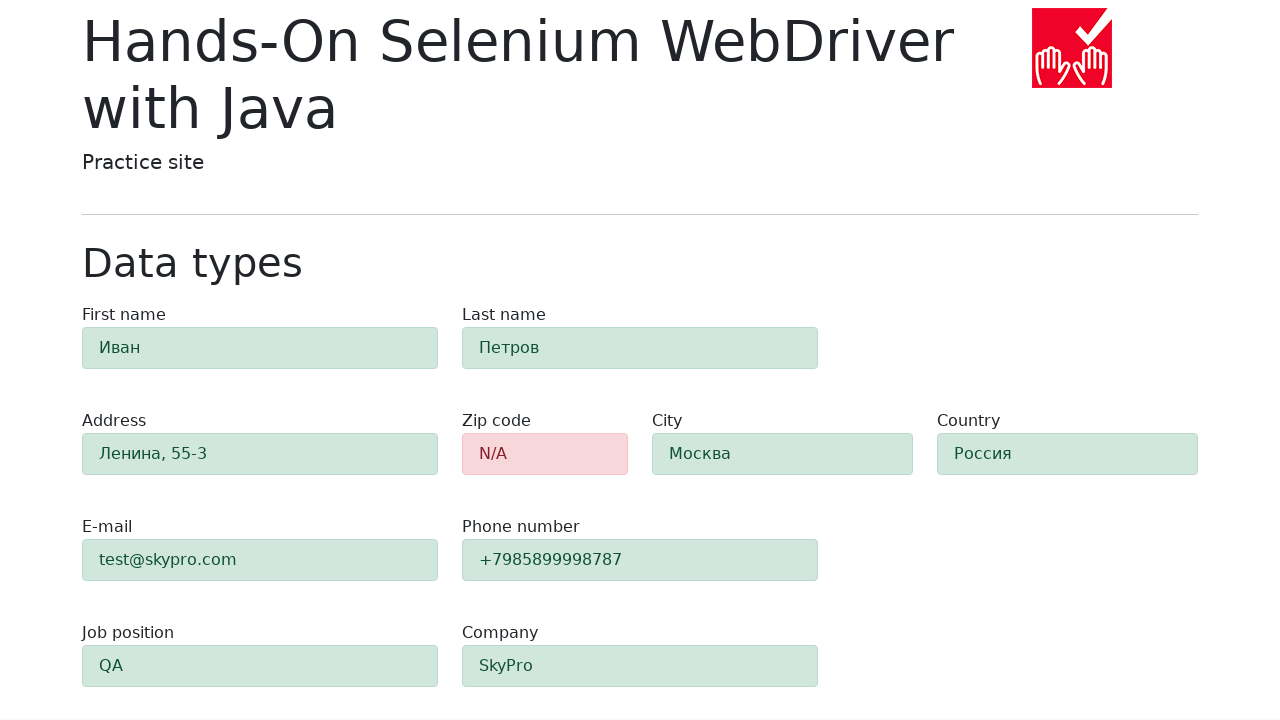

Located form field element with id 'city'
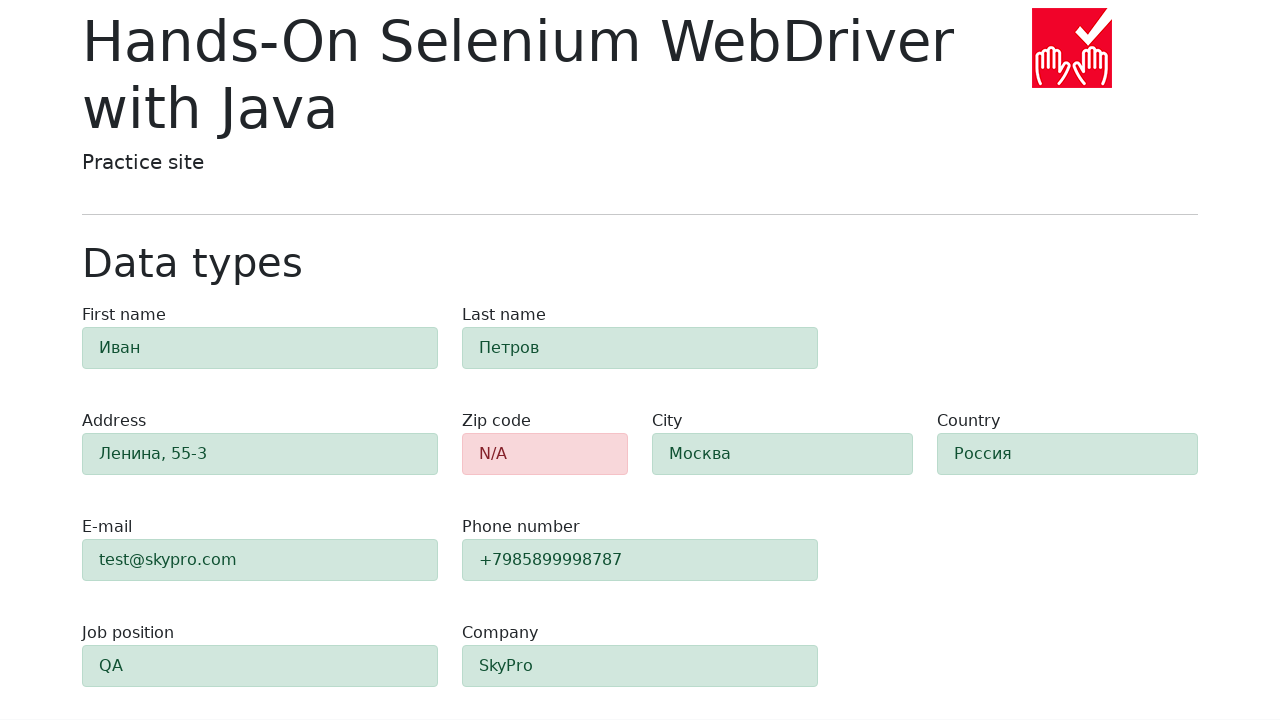

Retrieved CSS classes from field 'city' to verify validation state
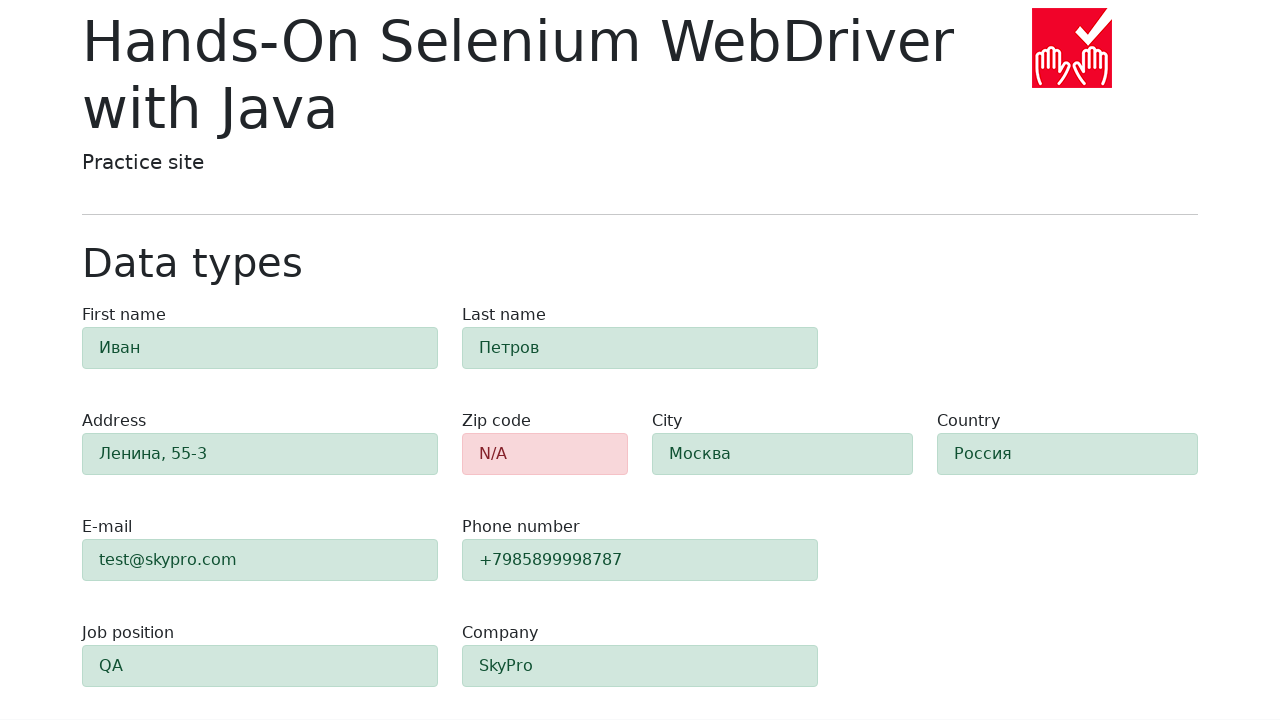

Located form field element with id 'country'
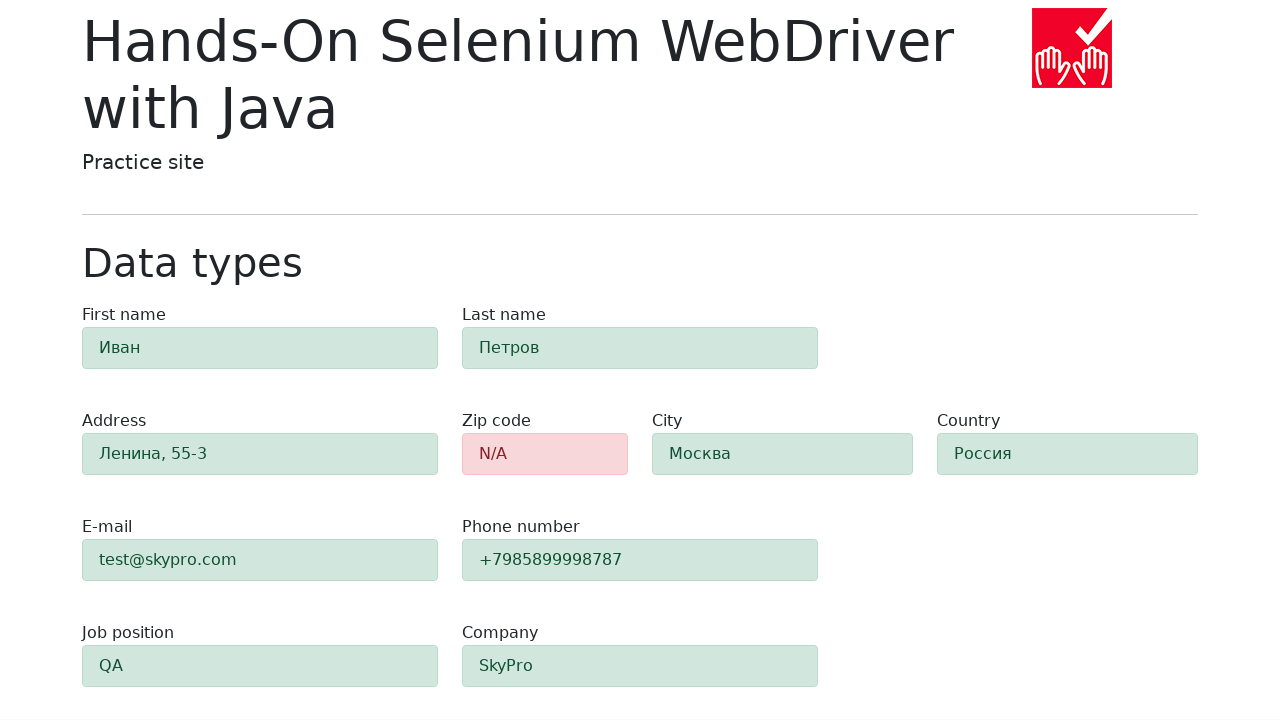

Retrieved CSS classes from field 'country' to verify validation state
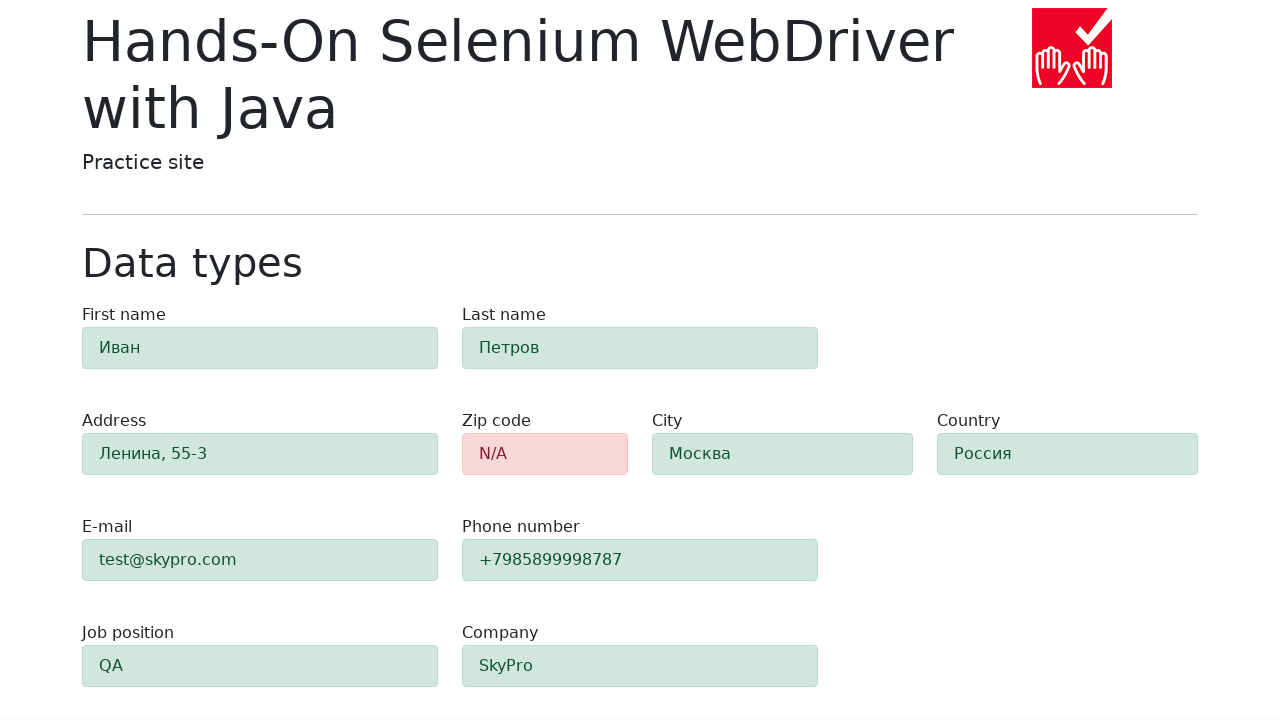

Located form field element with id 'job-position'
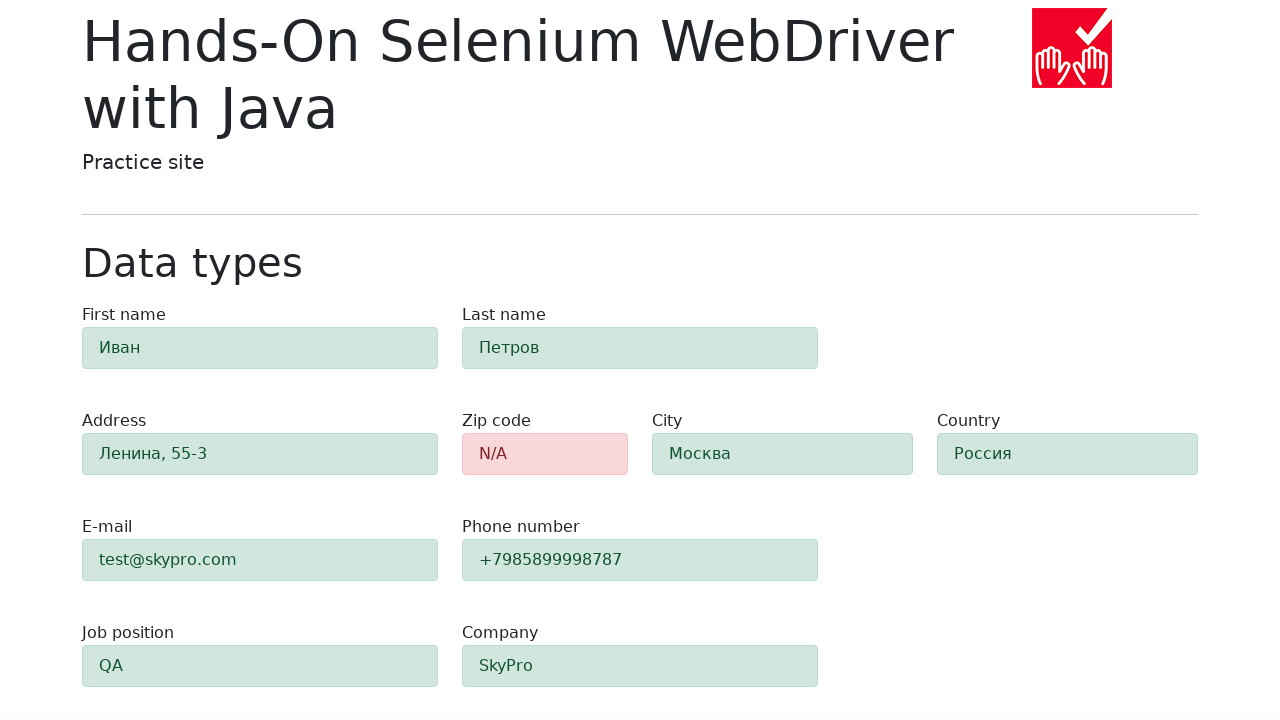

Retrieved CSS classes from field 'job-position' to verify validation state
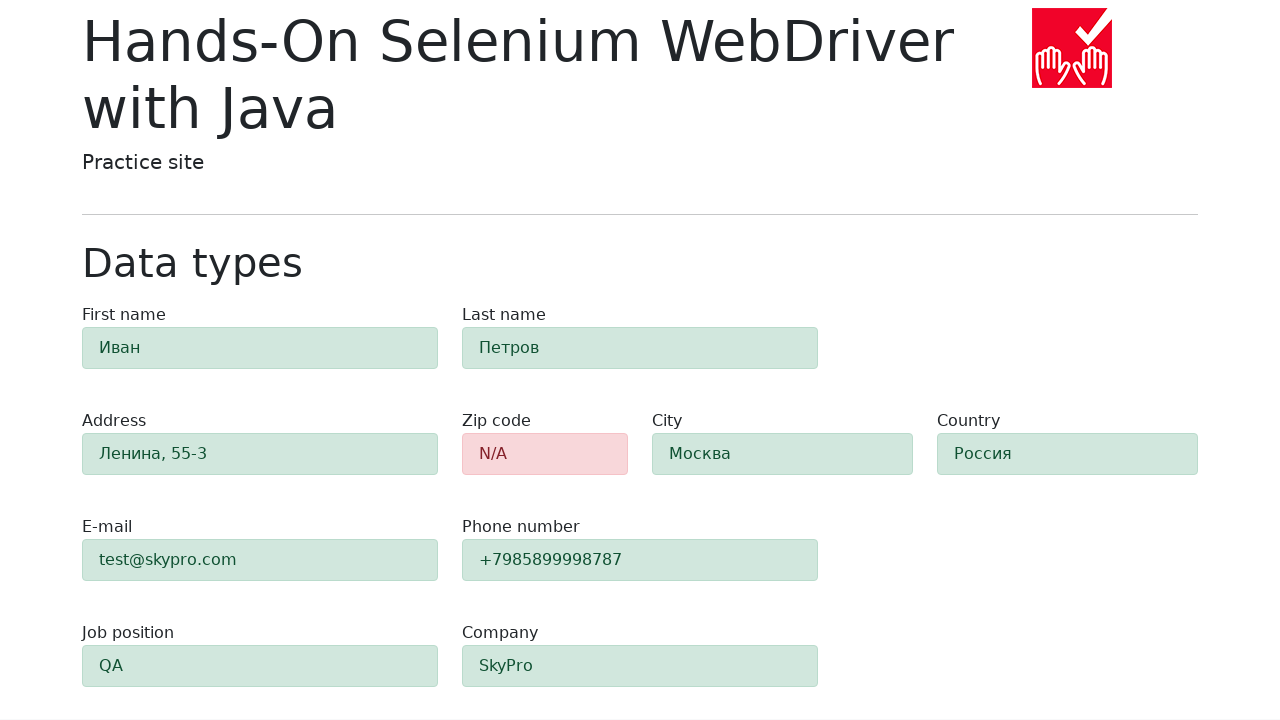

Located form field element with id 'company'
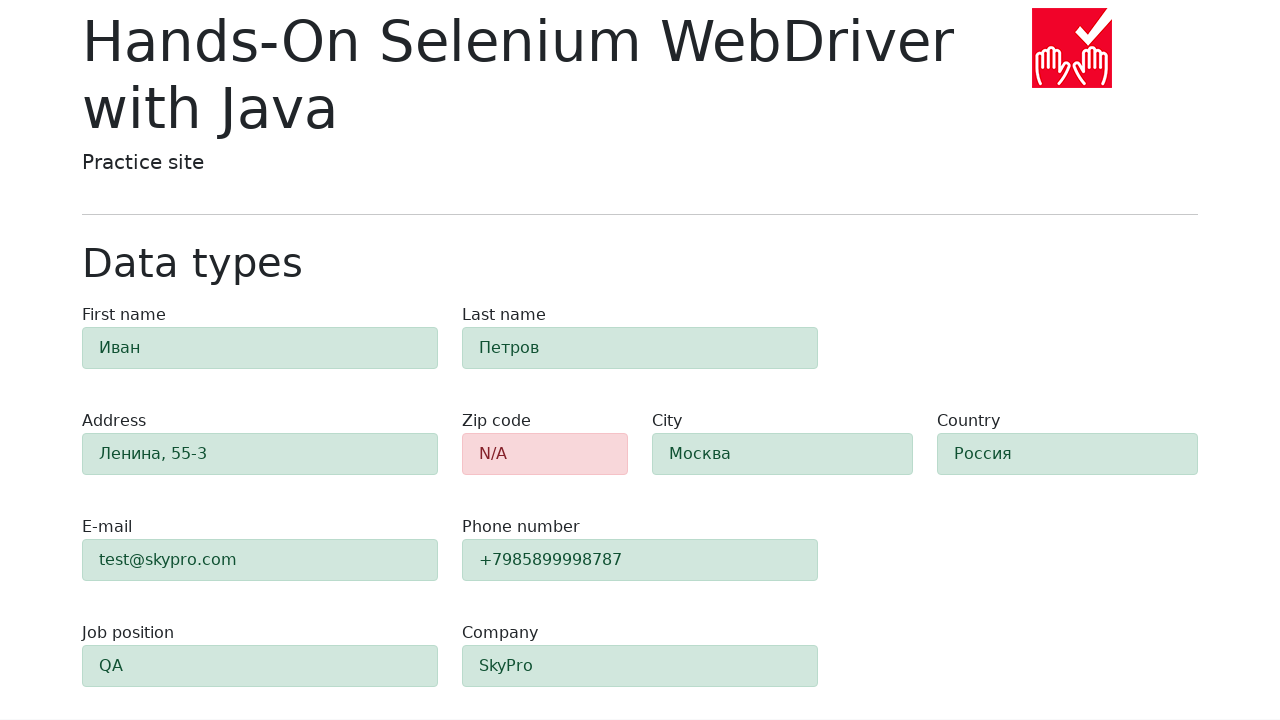

Retrieved CSS classes from field 'company' to verify validation state
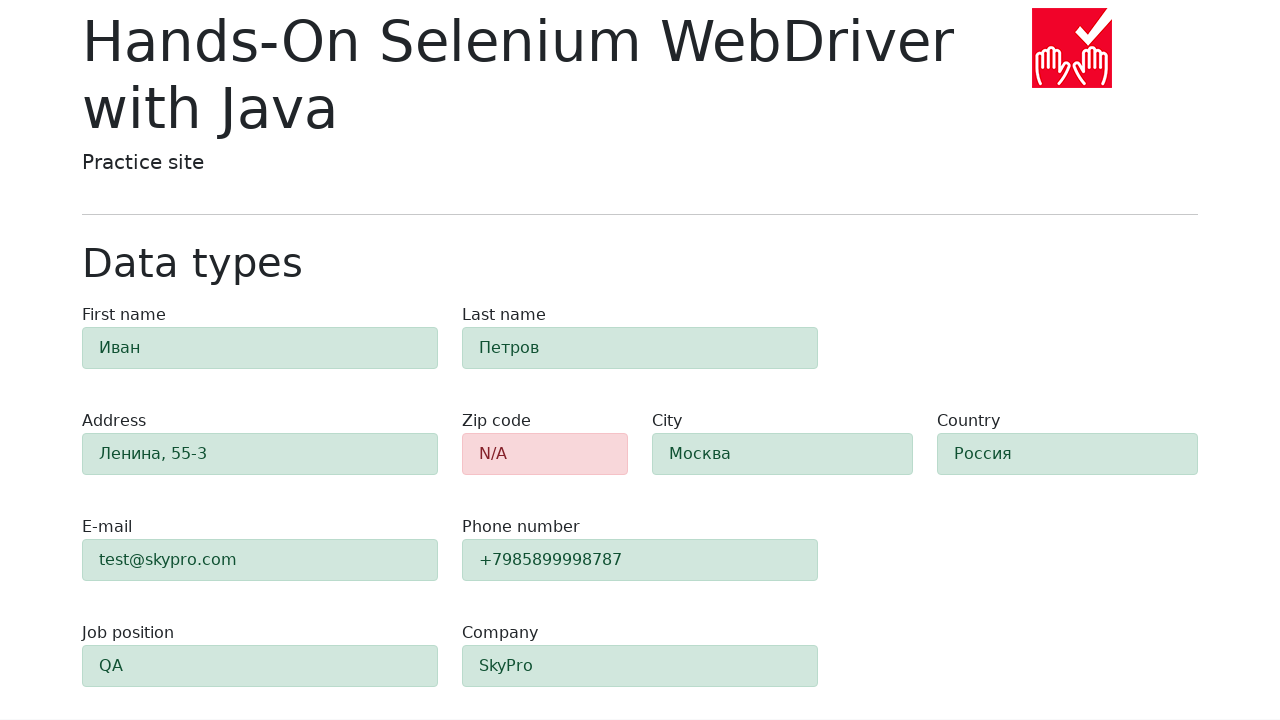

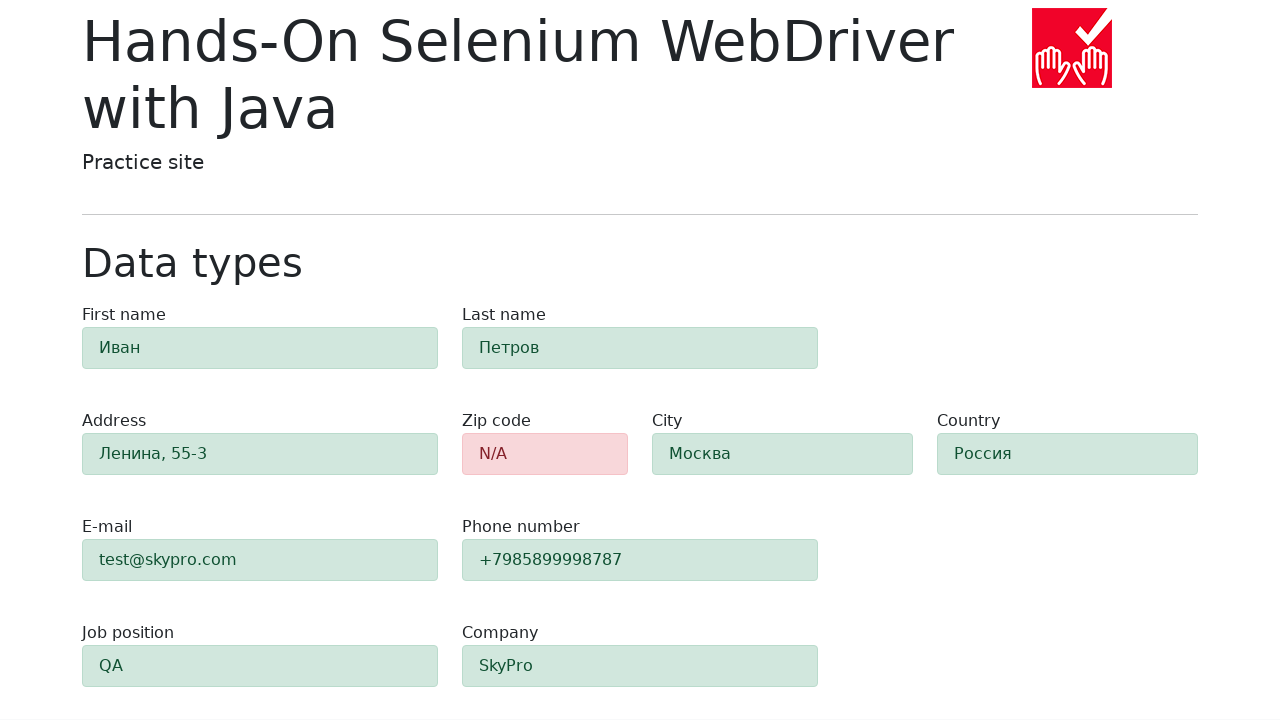